Tests string concatenation operation on a basic calculator by entering two strings (gs and bu), selecting concatenate operation, and verifying the result is "gsbu"

Starting URL: https://testsheepnz.github.io/BasicCalculator.html

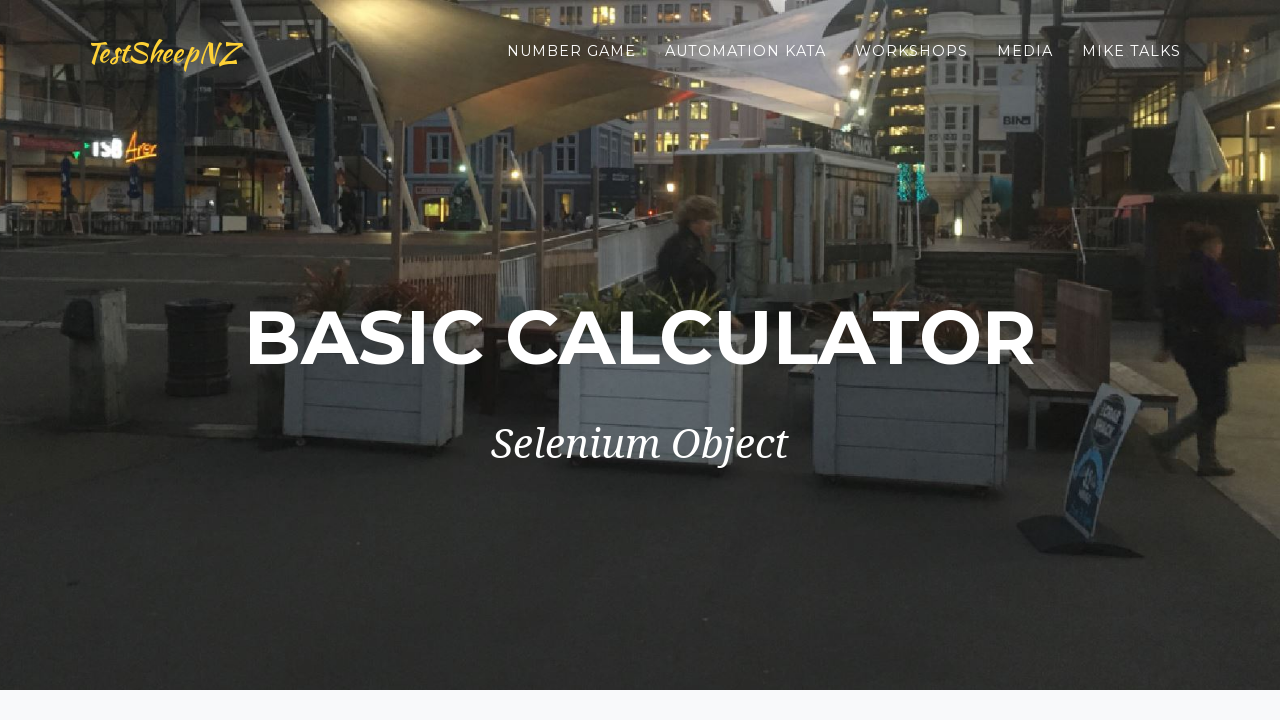

Scrolled to bottom of page
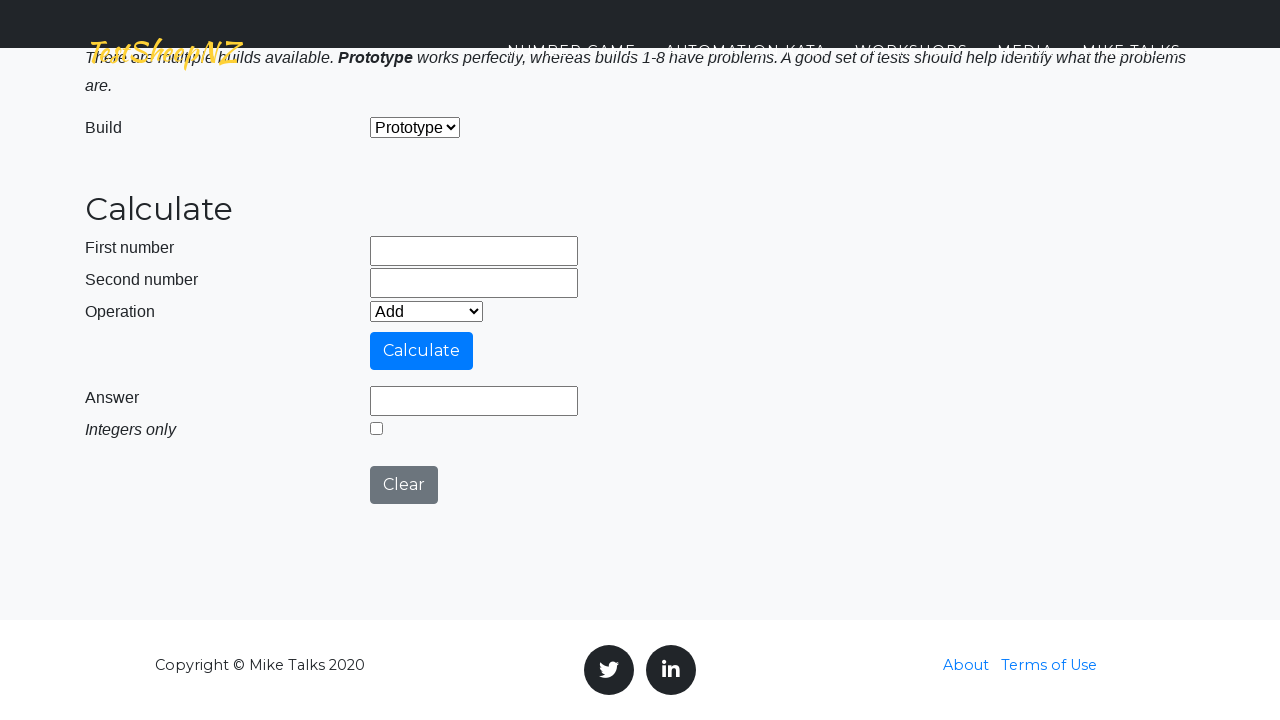

Selected 'Prototype' build option on #selectBuild
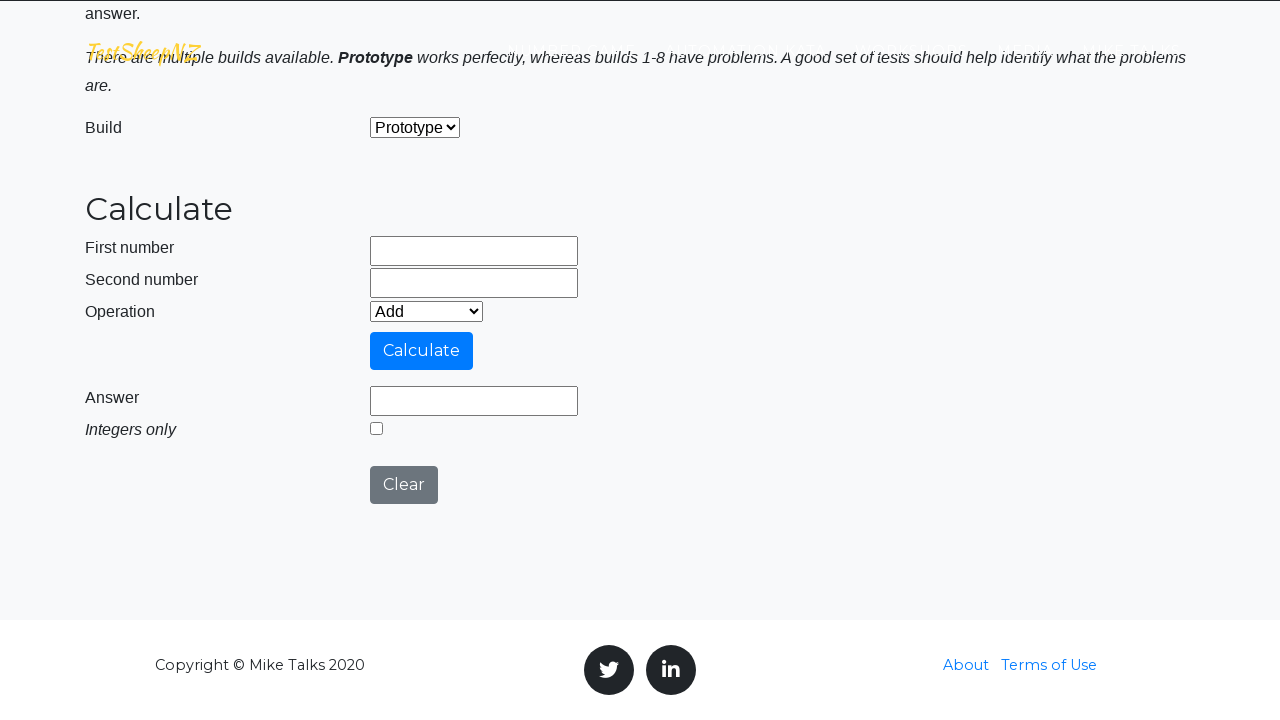

Entered 'gs' in first input field on #number1Field
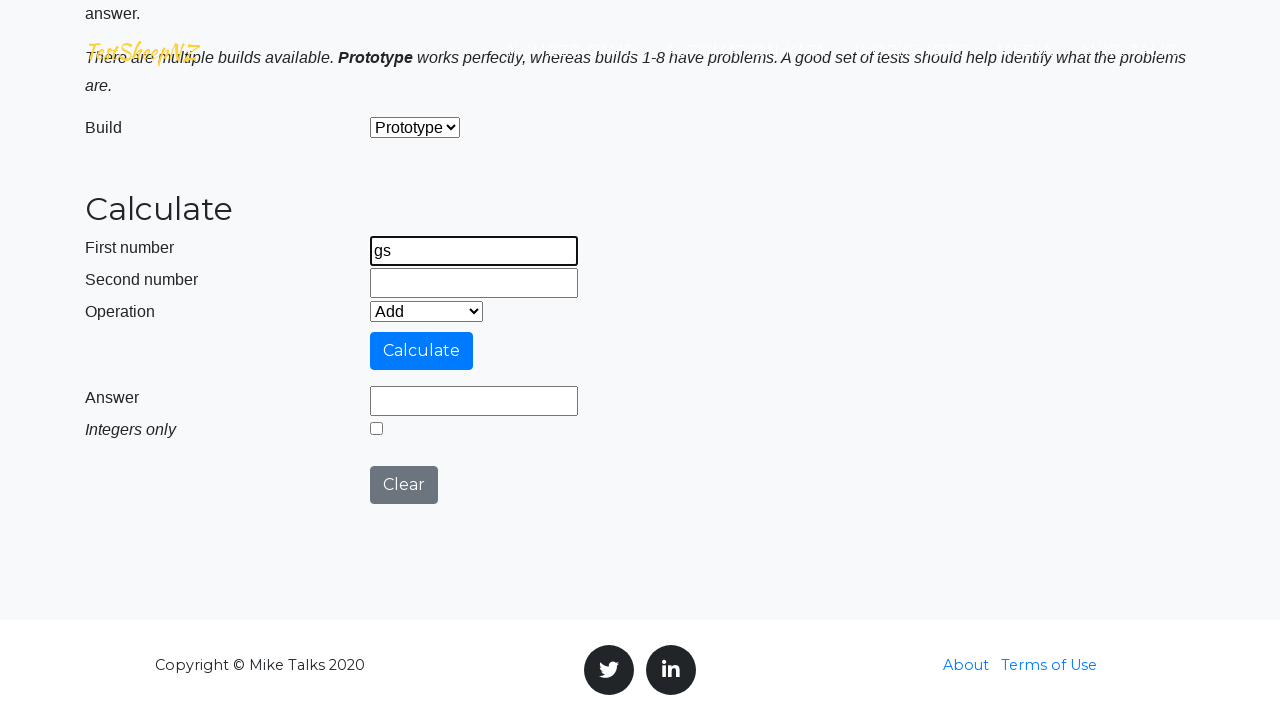

Entered 'bu' in second input field on #number2Field
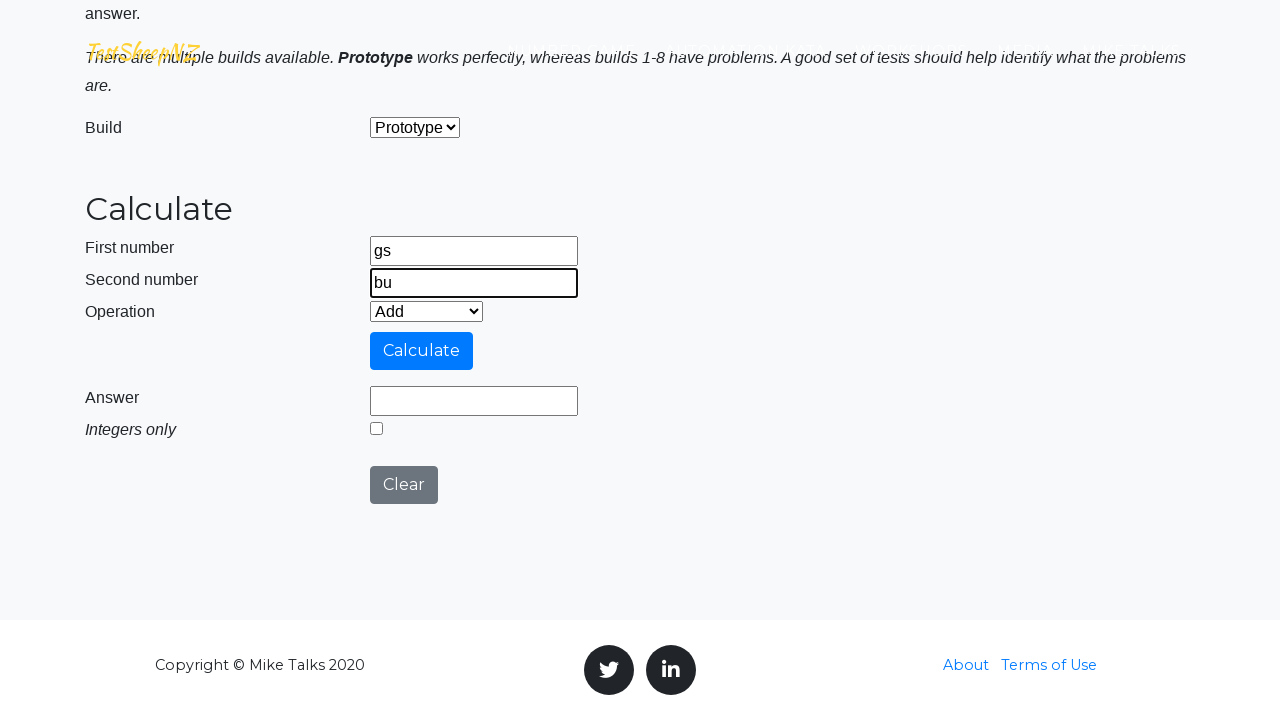

Selected 'Concatenate' operation on #selectOperationDropdown
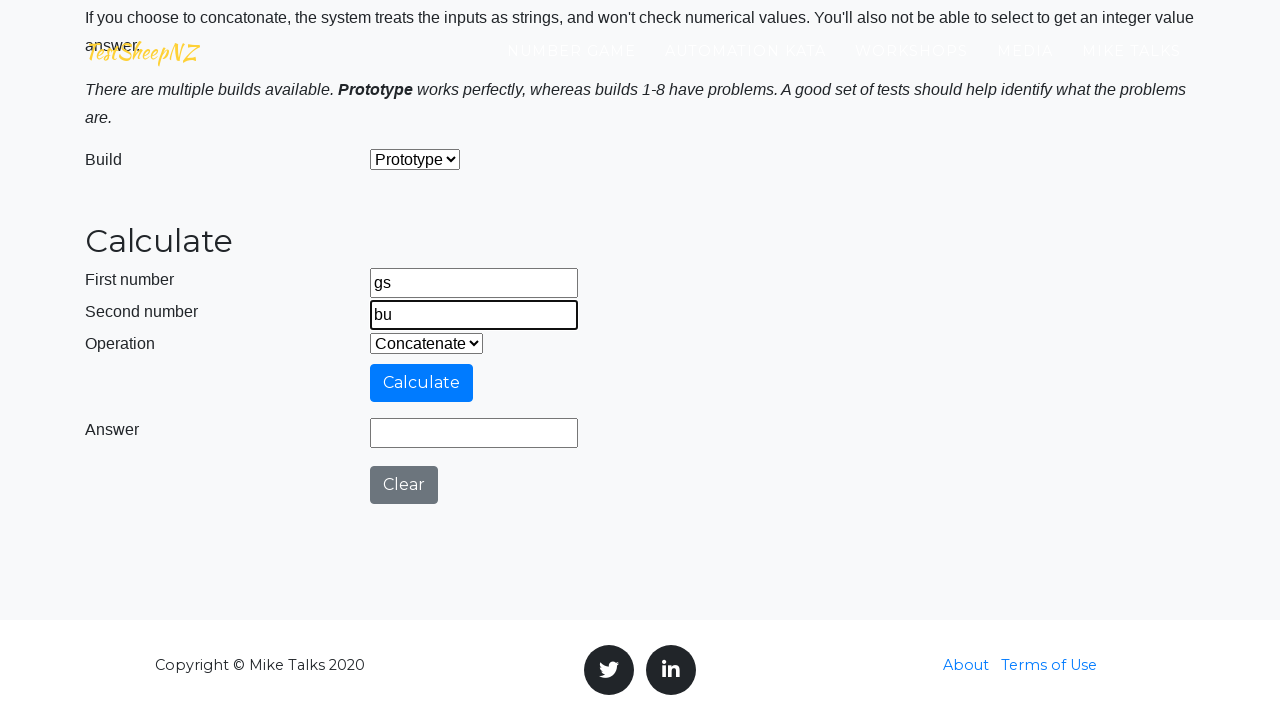

Clicked Calculate button at (422, 383) on #calculateButton
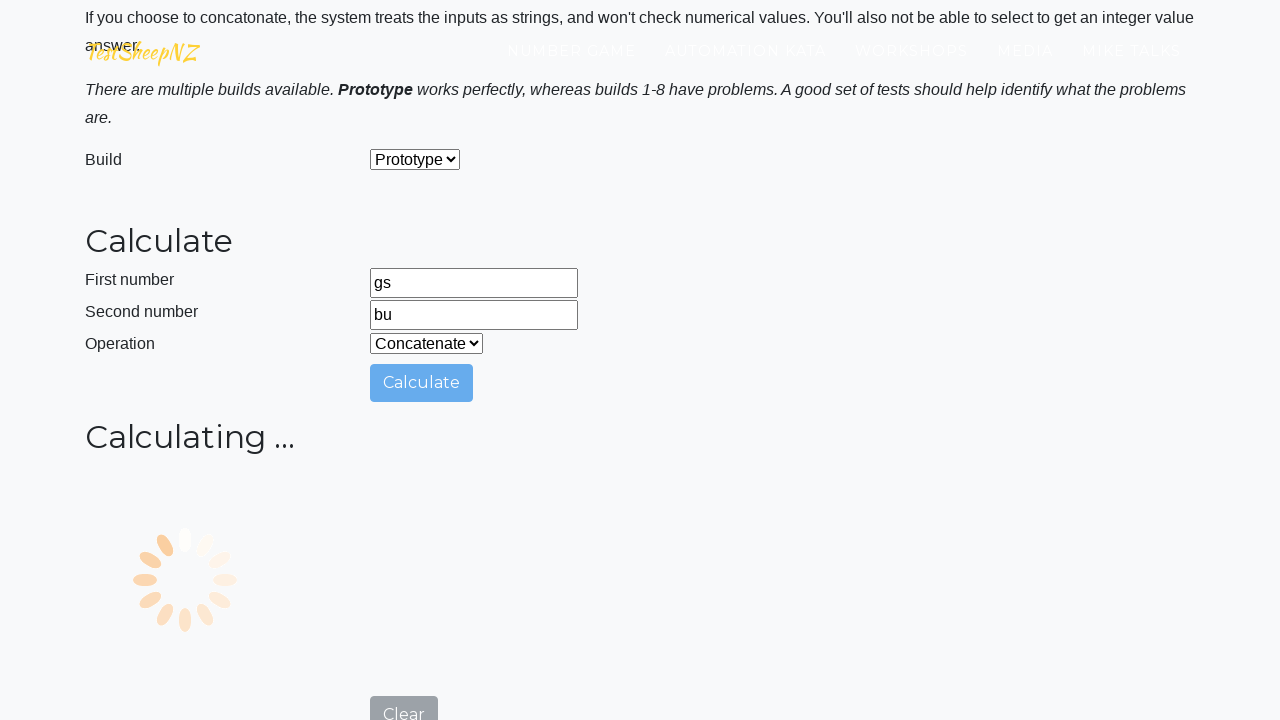

Verified result is 'gsbu' in answer field
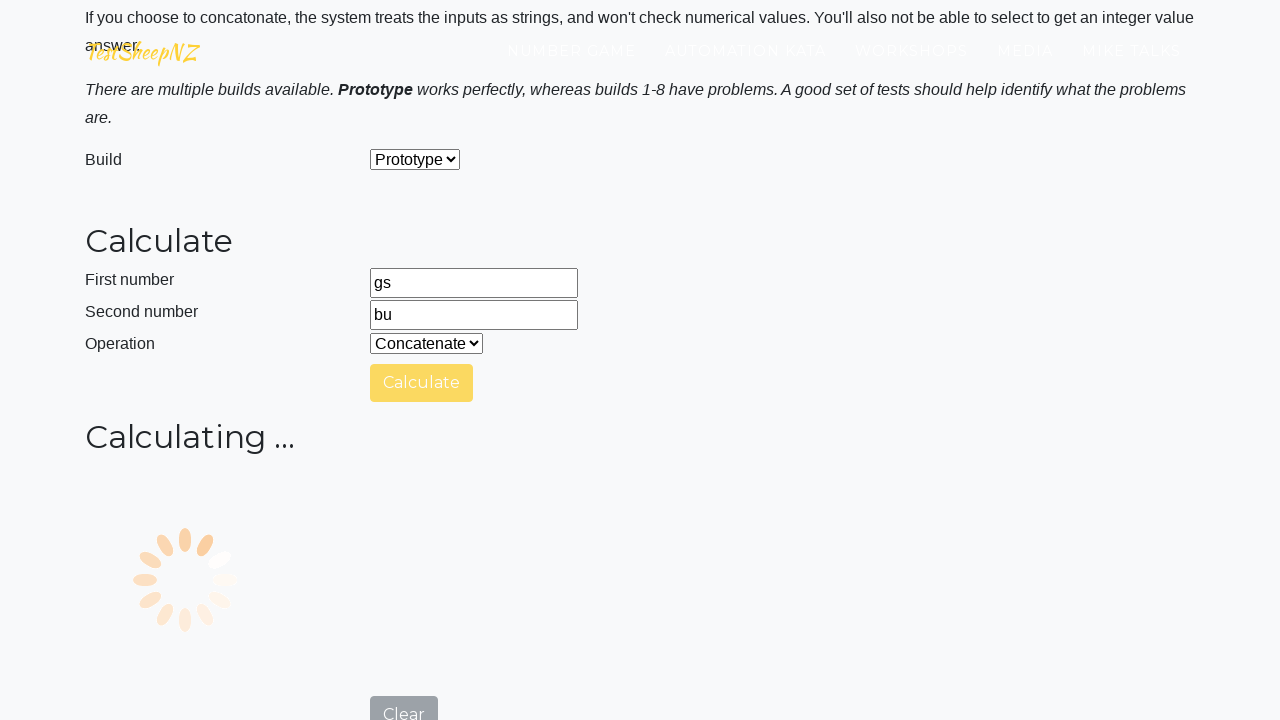

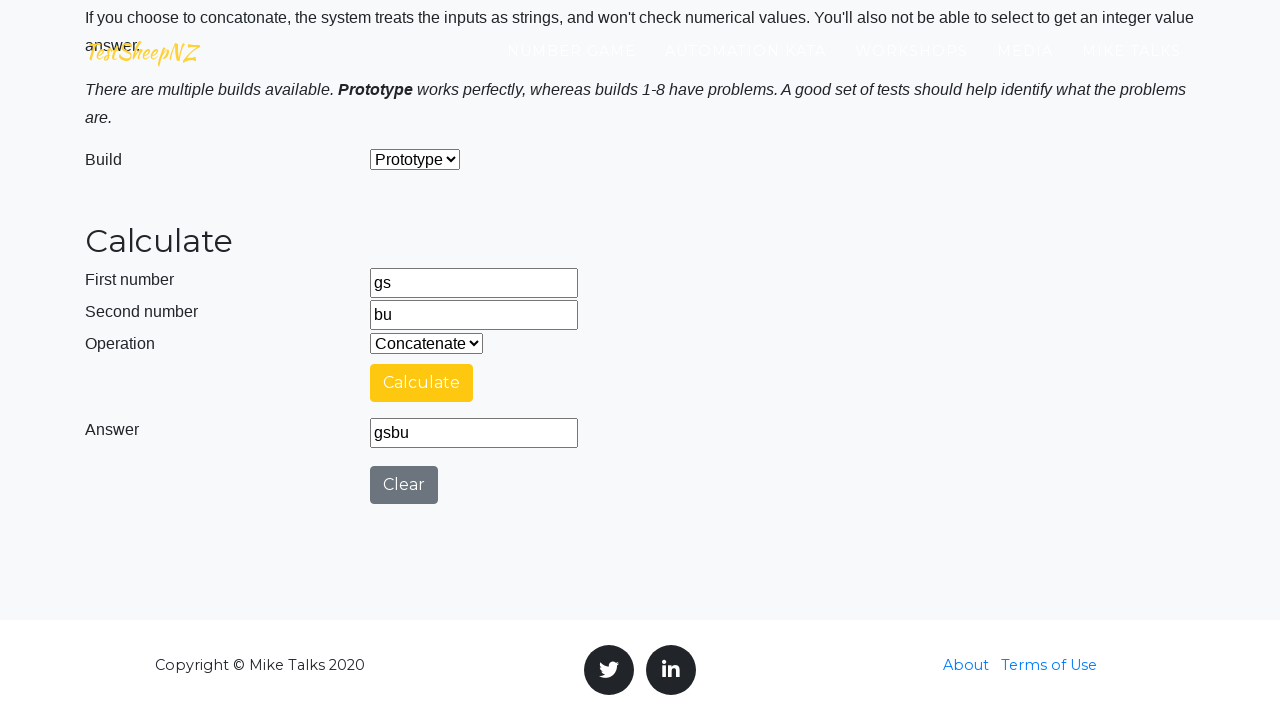